Tests iframe handling by switching into an iframe containing a TinyMCE editor, verifying content is displayed, then switching back to the parent frame to verify the header text.

Starting URL: https://practice.cydeo.com/iframe

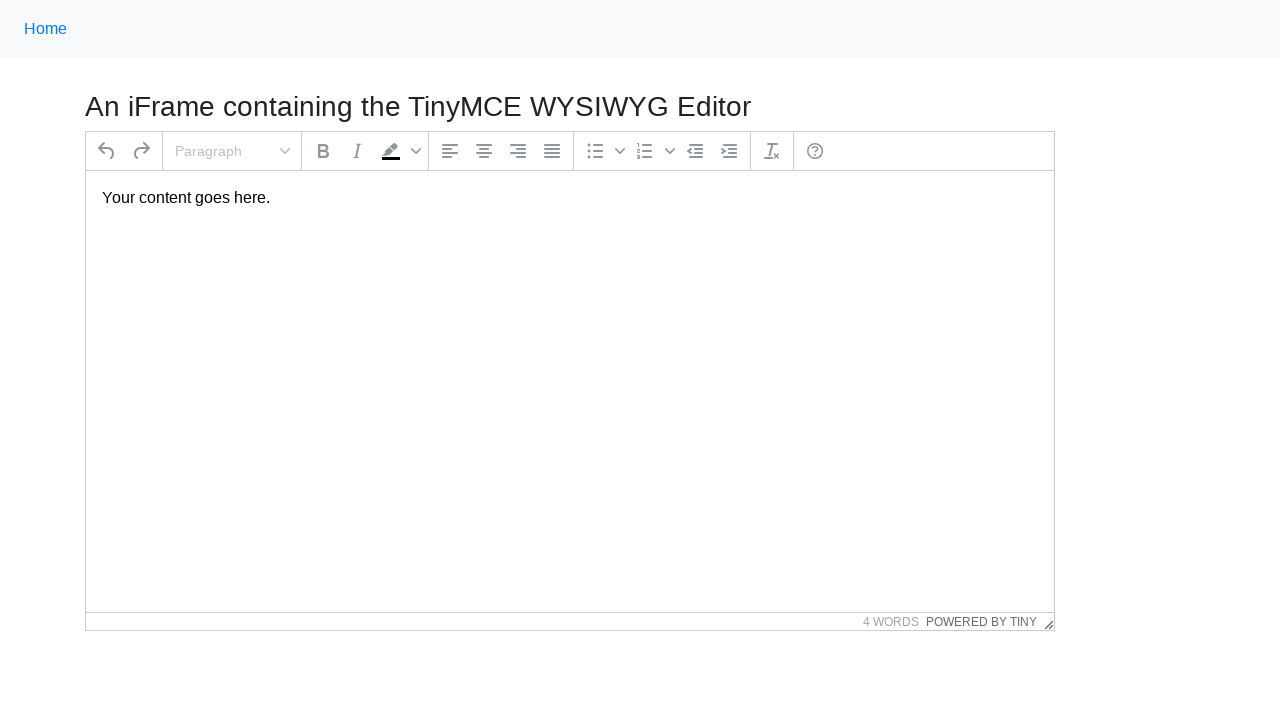

Navigated to iframe practice page
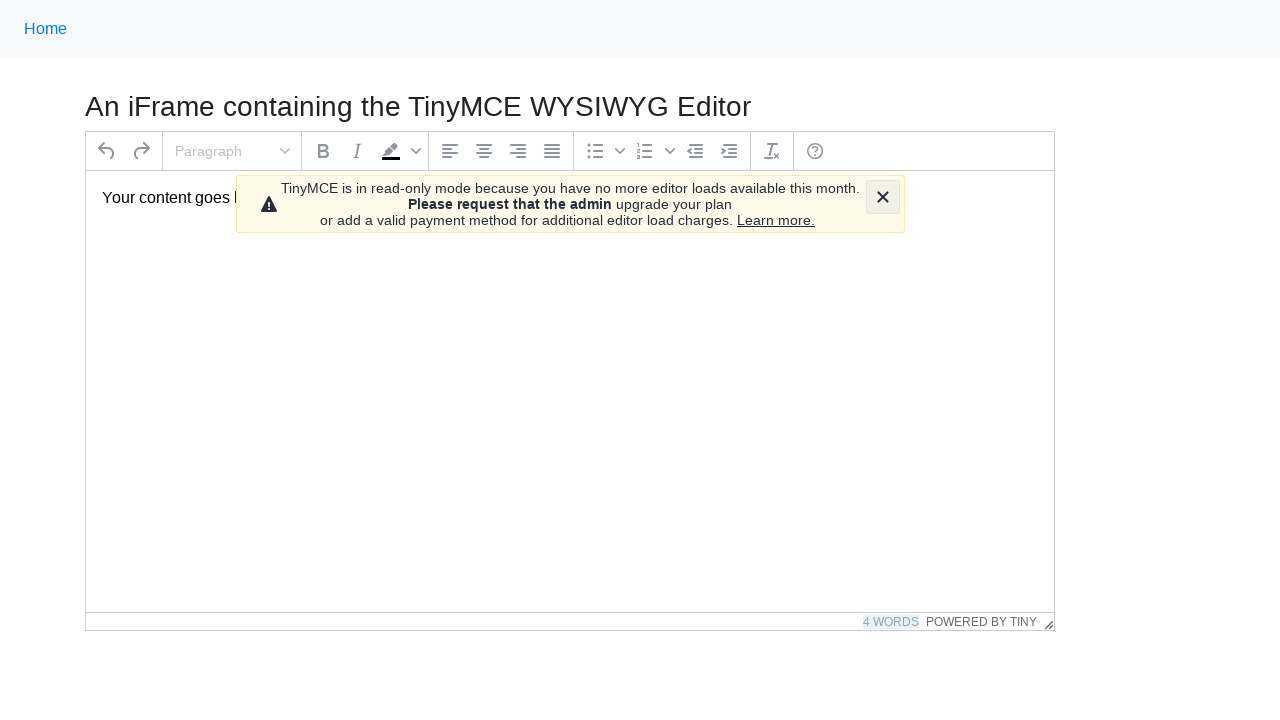

Located TinyMCE editor iframe
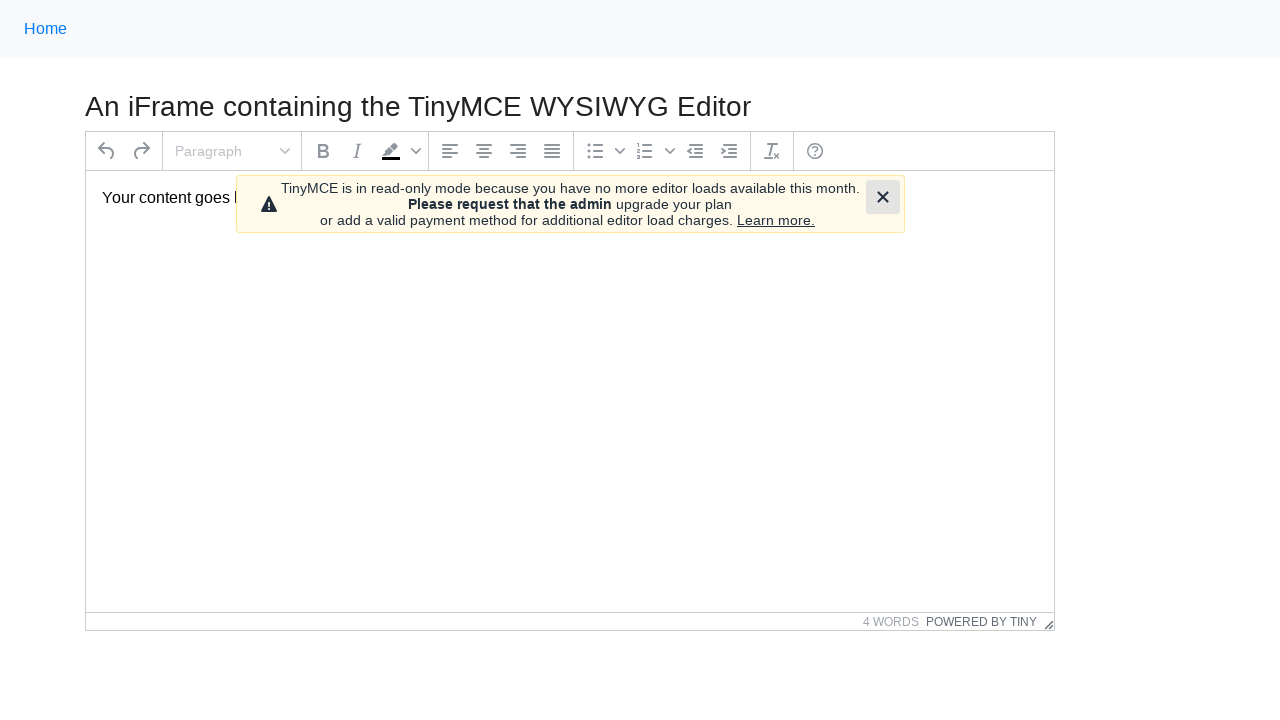

Verified paragraph element inside iframe is visible
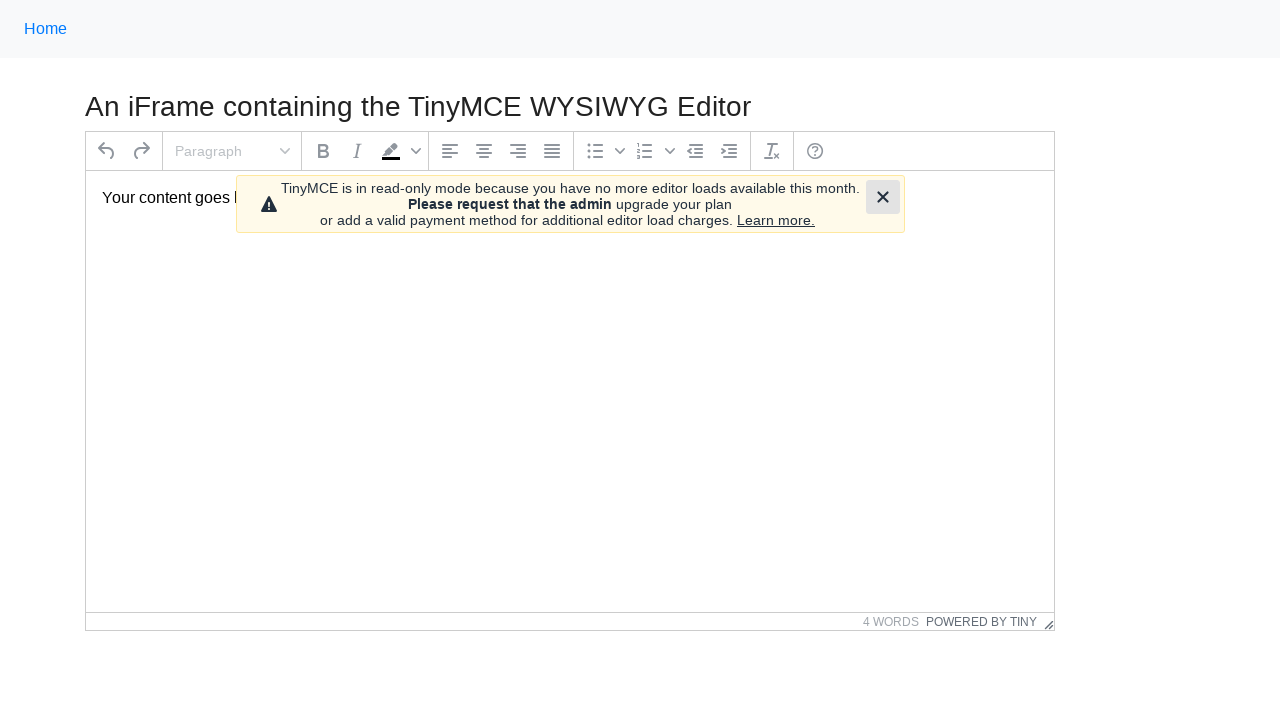

Verified header element in main page is visible
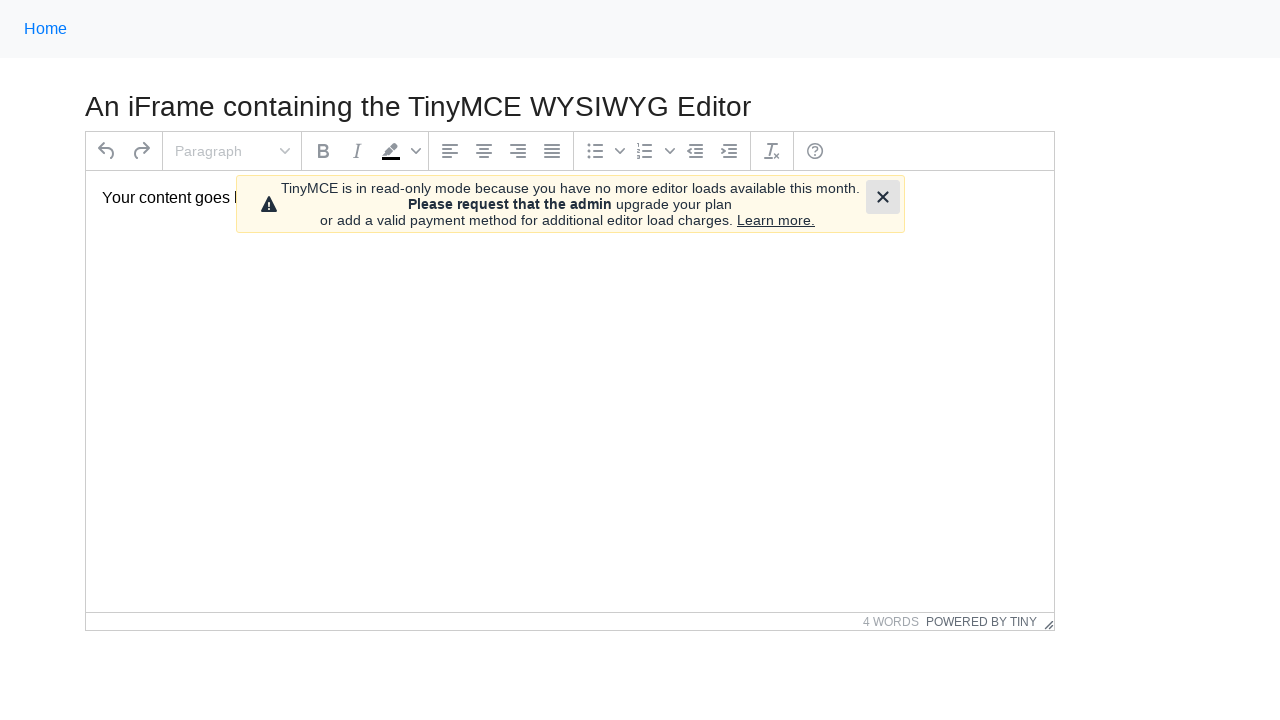

Retrieved and printed header text
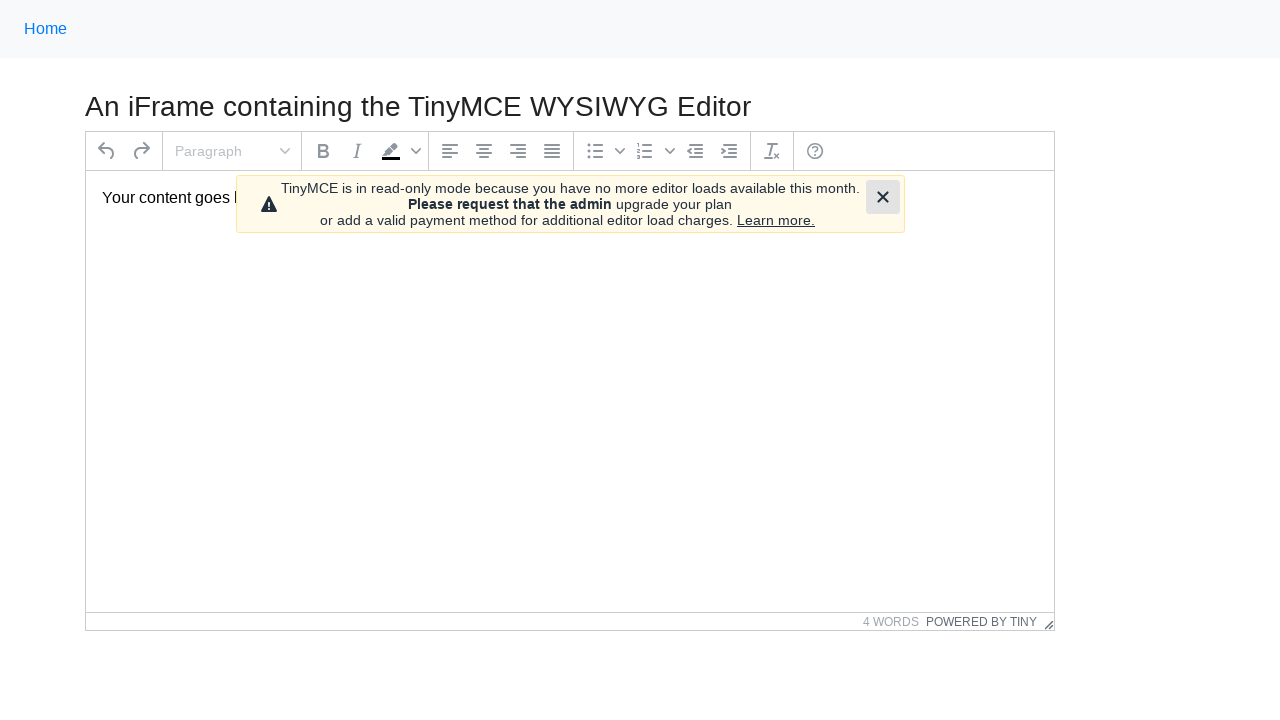

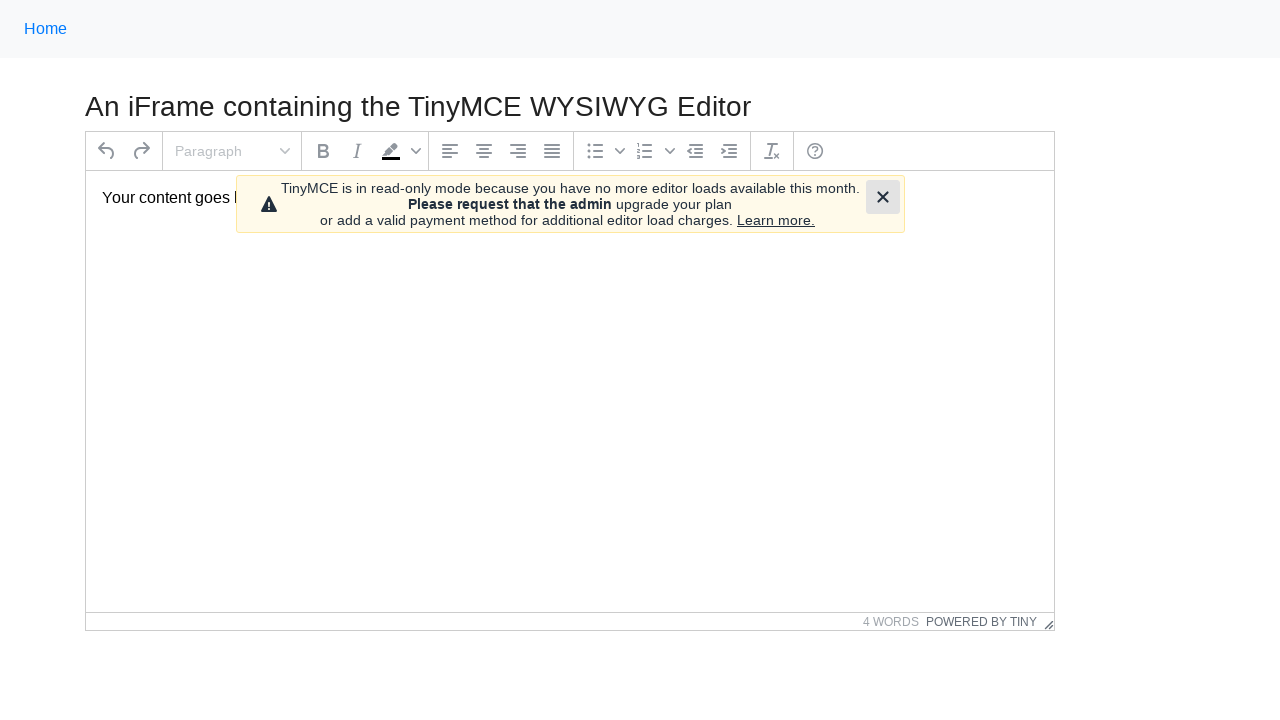